Tests marking individual todo items as complete by checking their checkboxes

Starting URL: https://demo.playwright.dev/todomvc

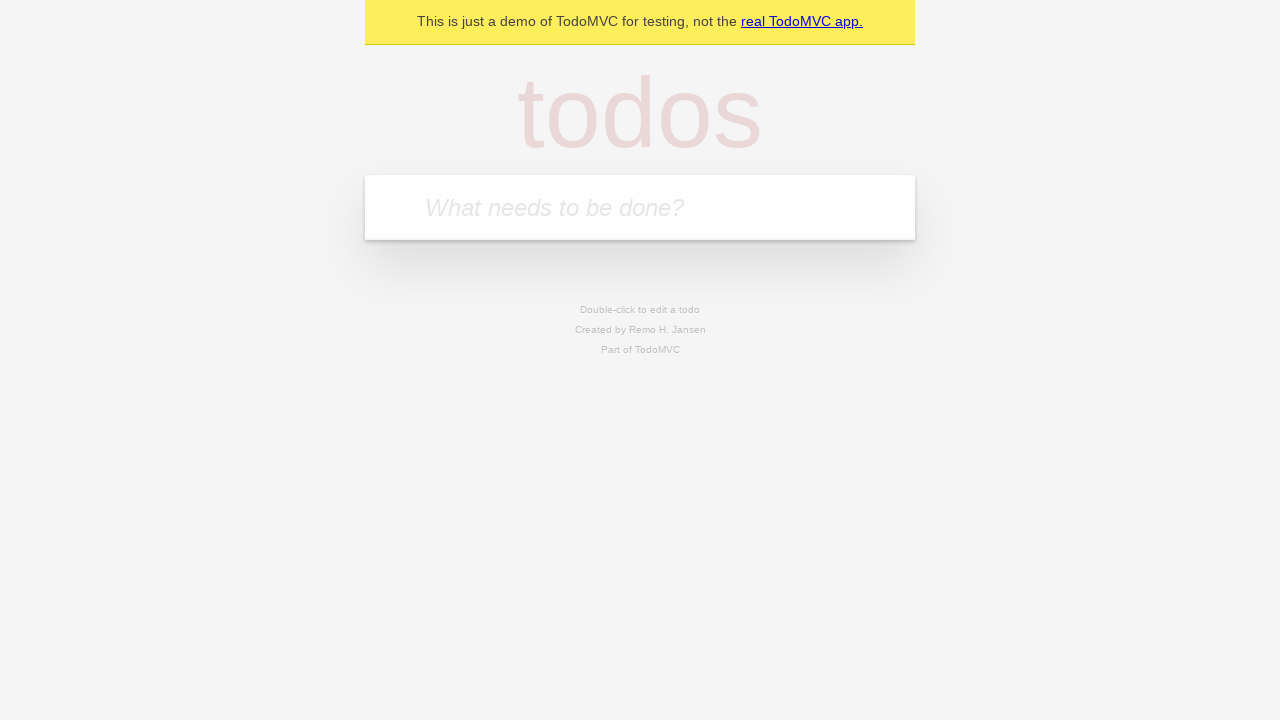

Located the todo input field
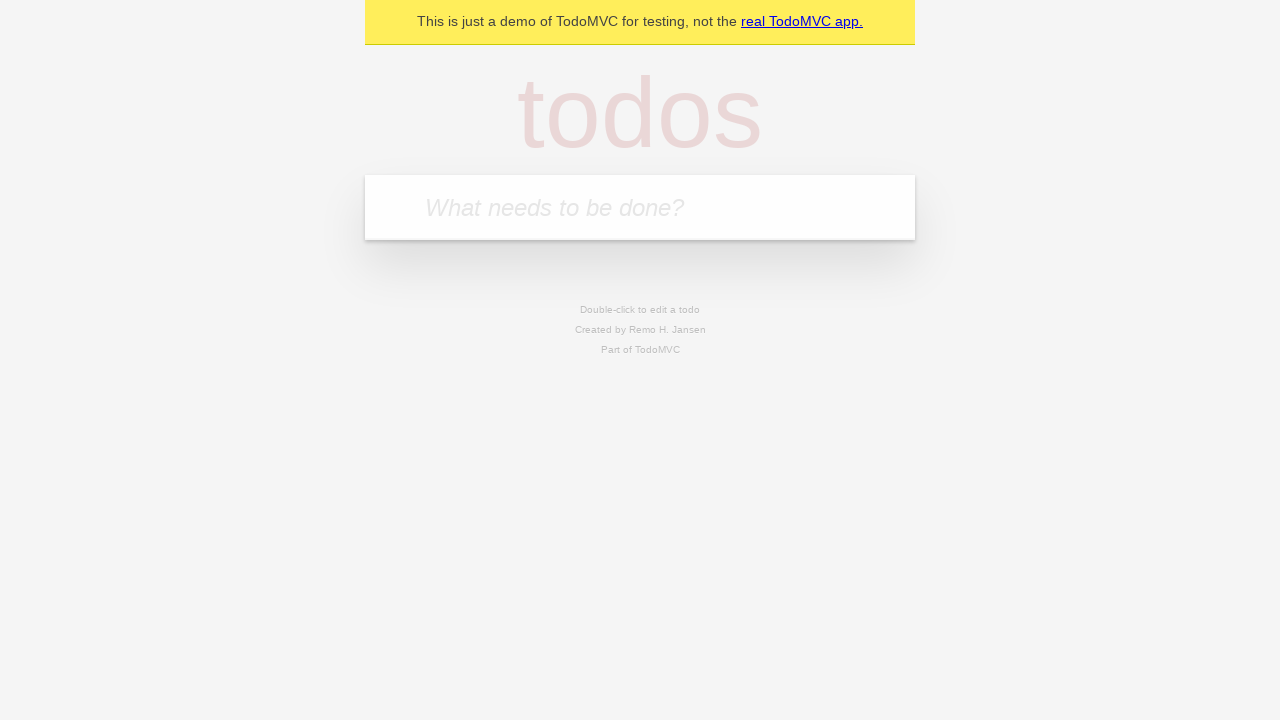

Filled todo input with 'buy some cheese' on internal:attr=[placeholder="What needs to be done?"i]
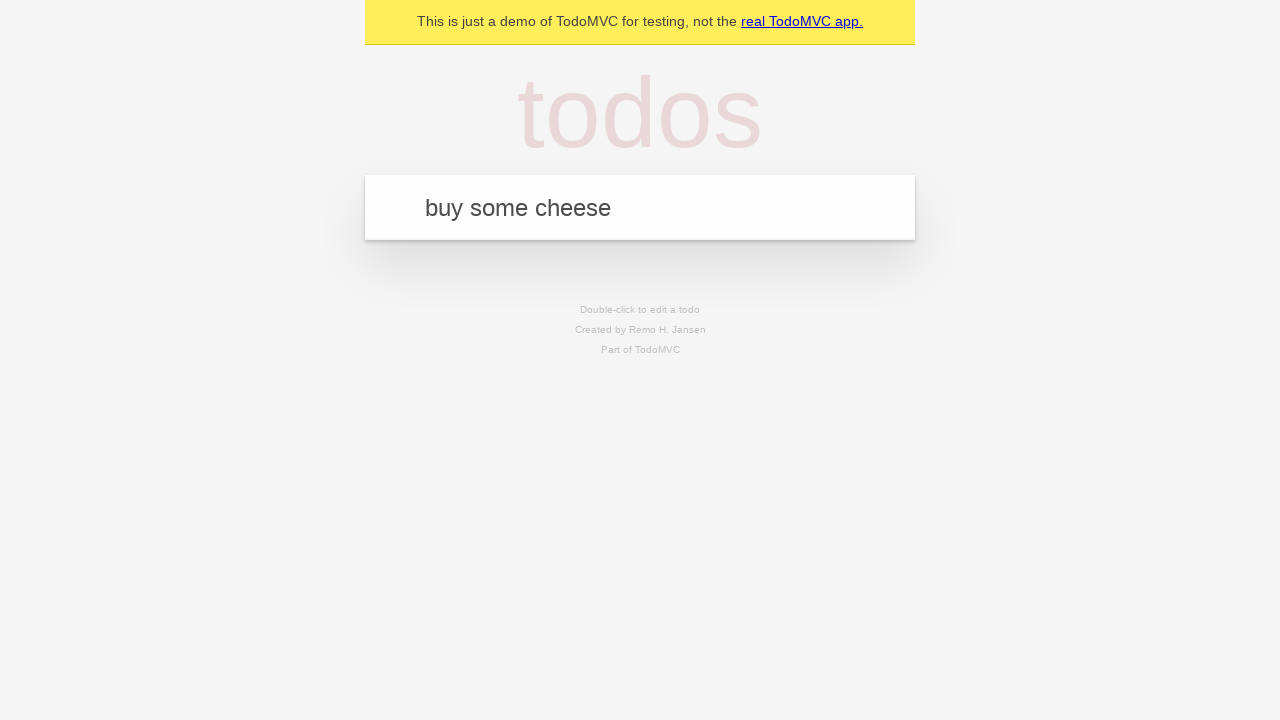

Pressed Enter to create first todo item on internal:attr=[placeholder="What needs to be done?"i]
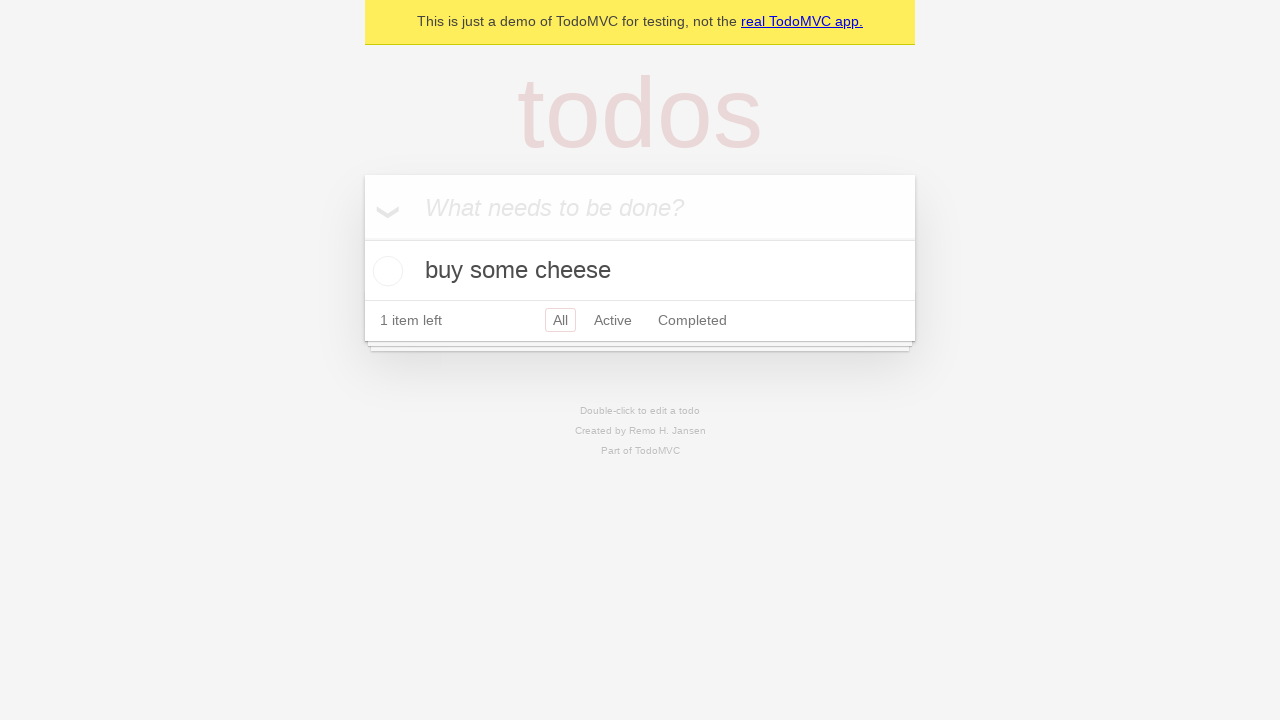

Filled todo input with 'feed the cat' on internal:attr=[placeholder="What needs to be done?"i]
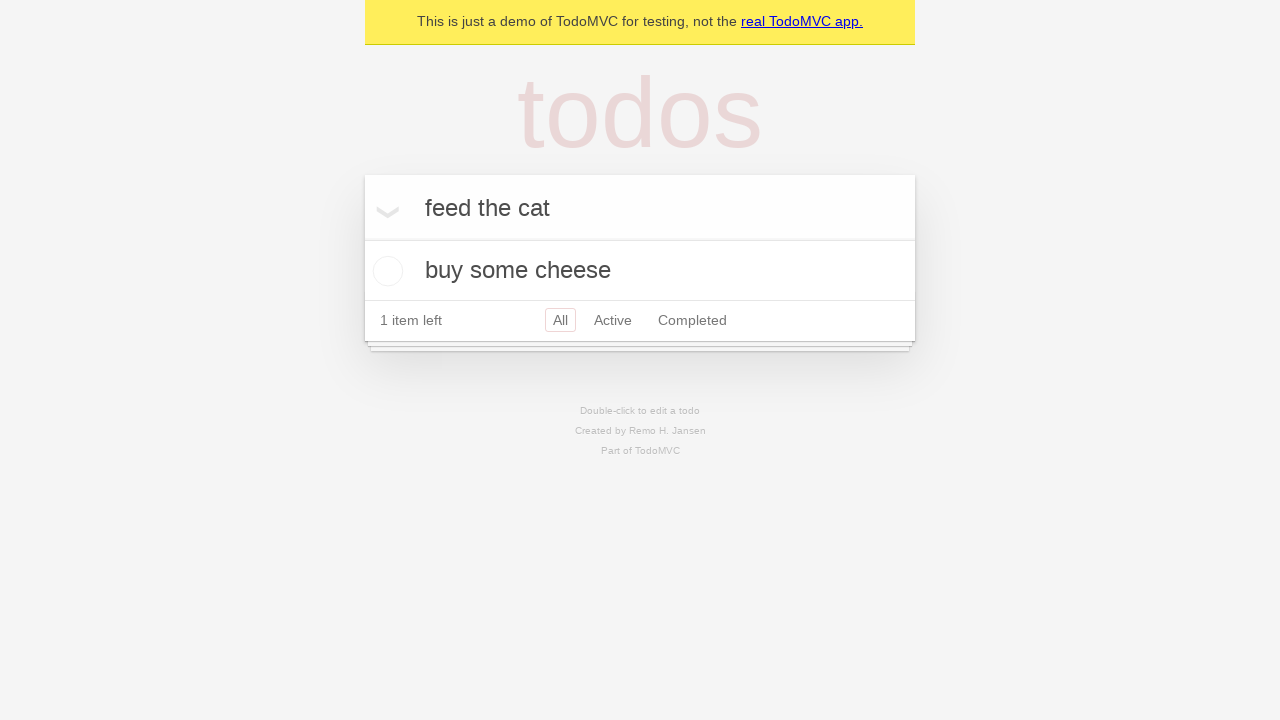

Pressed Enter to create second todo item on internal:attr=[placeholder="What needs to be done?"i]
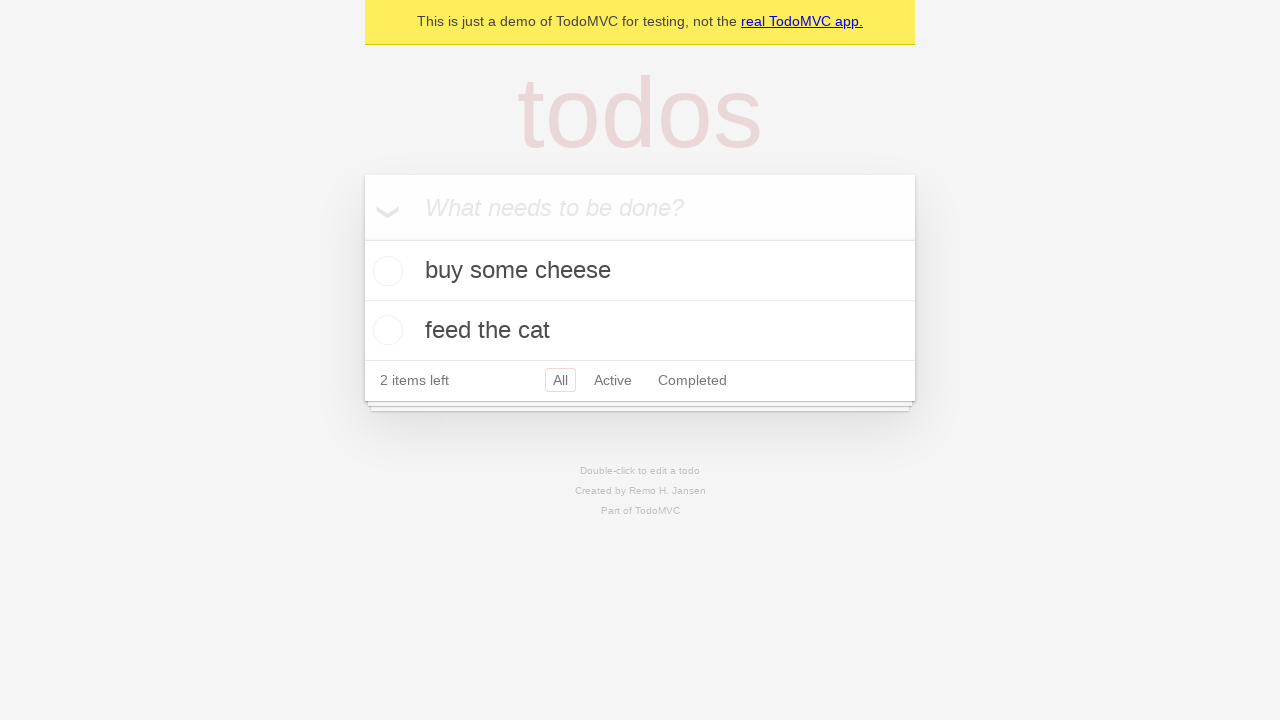

Waited for both todo items to be created
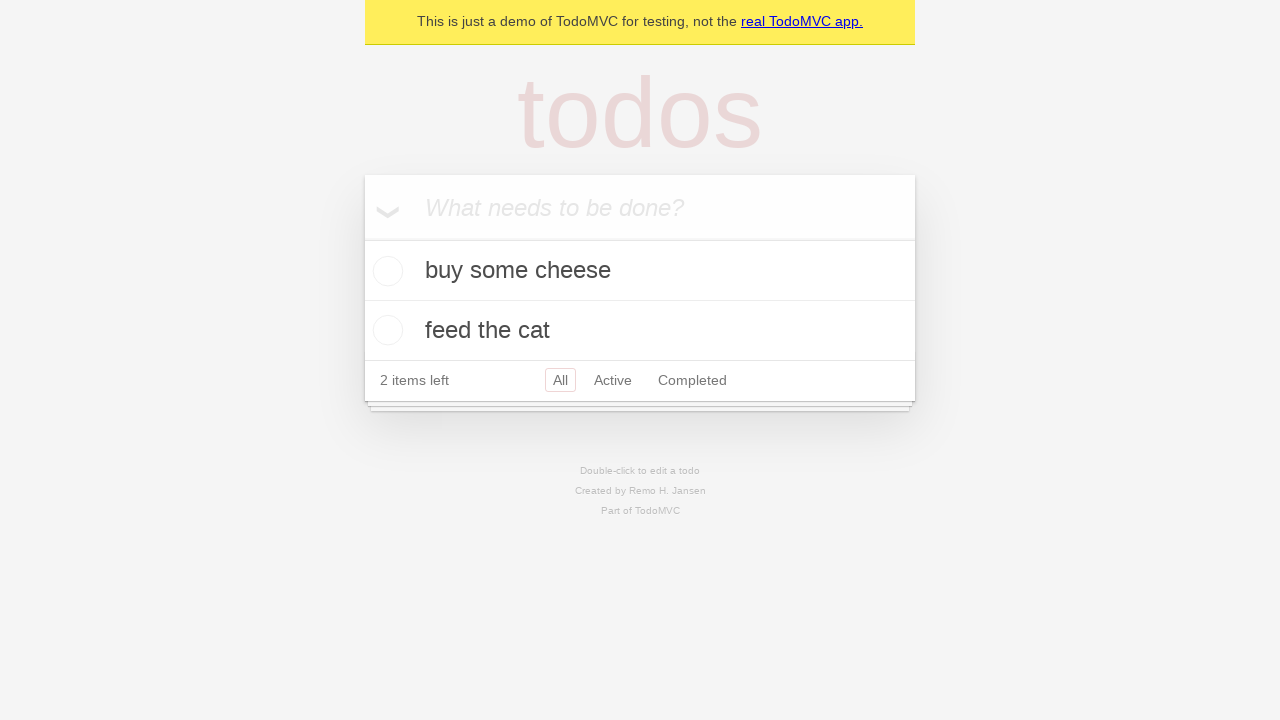

Located the first todo item
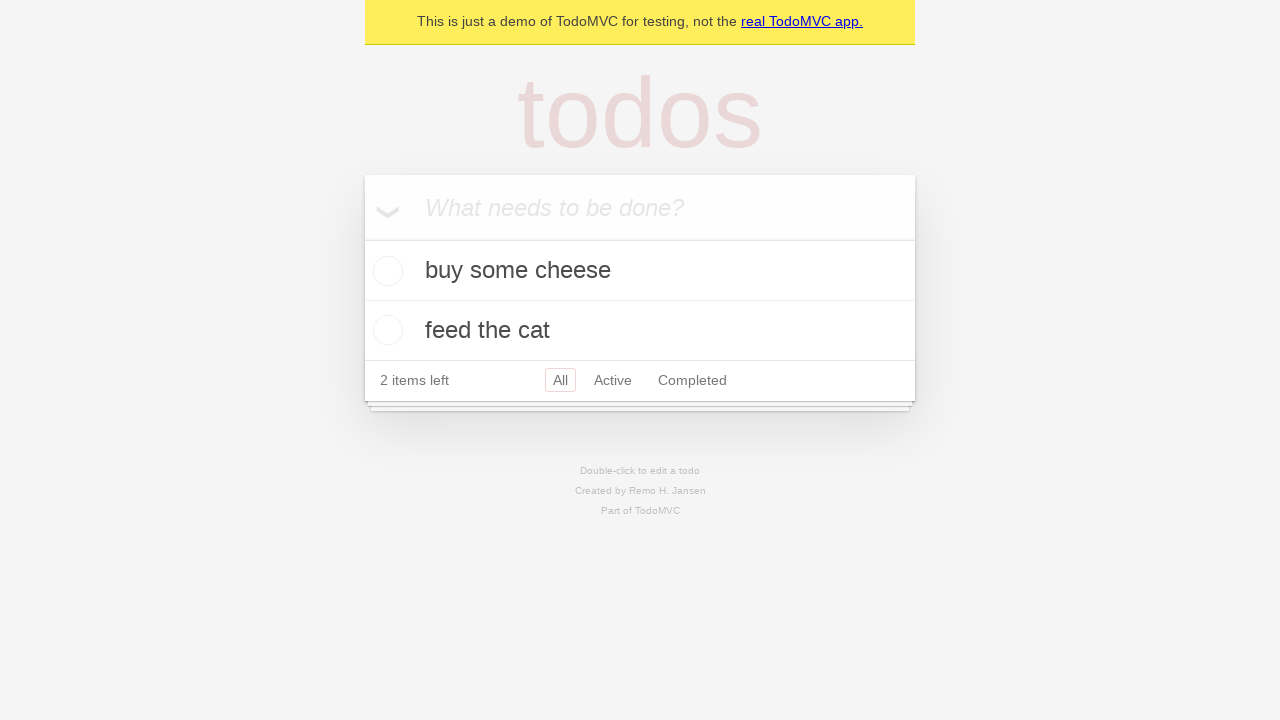

Checked the checkbox for first todo item 'buy some cheese' at (385, 271) on internal:testid=[data-testid="todo-item"s] >> nth=0 >> internal:role=checkbox
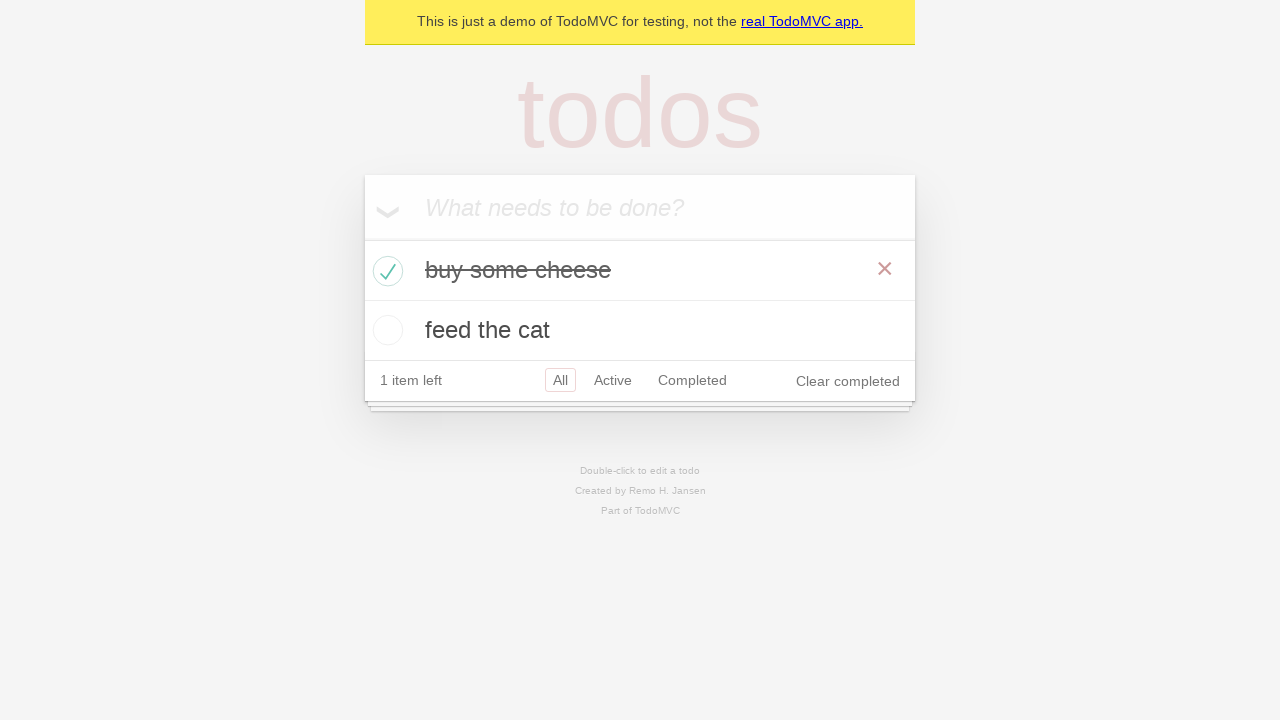

Located the second todo item
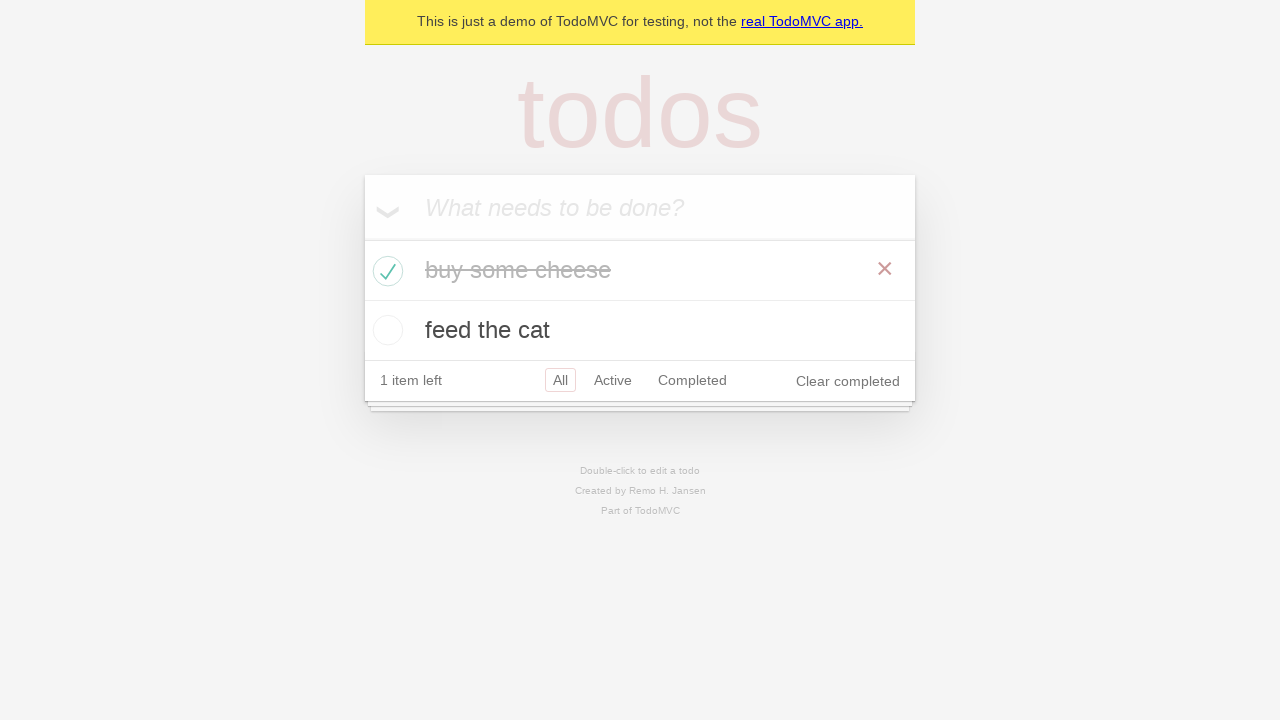

Checked the checkbox for second todo item 'feed the cat' at (385, 330) on internal:testid=[data-testid="todo-item"s] >> nth=1 >> internal:role=checkbox
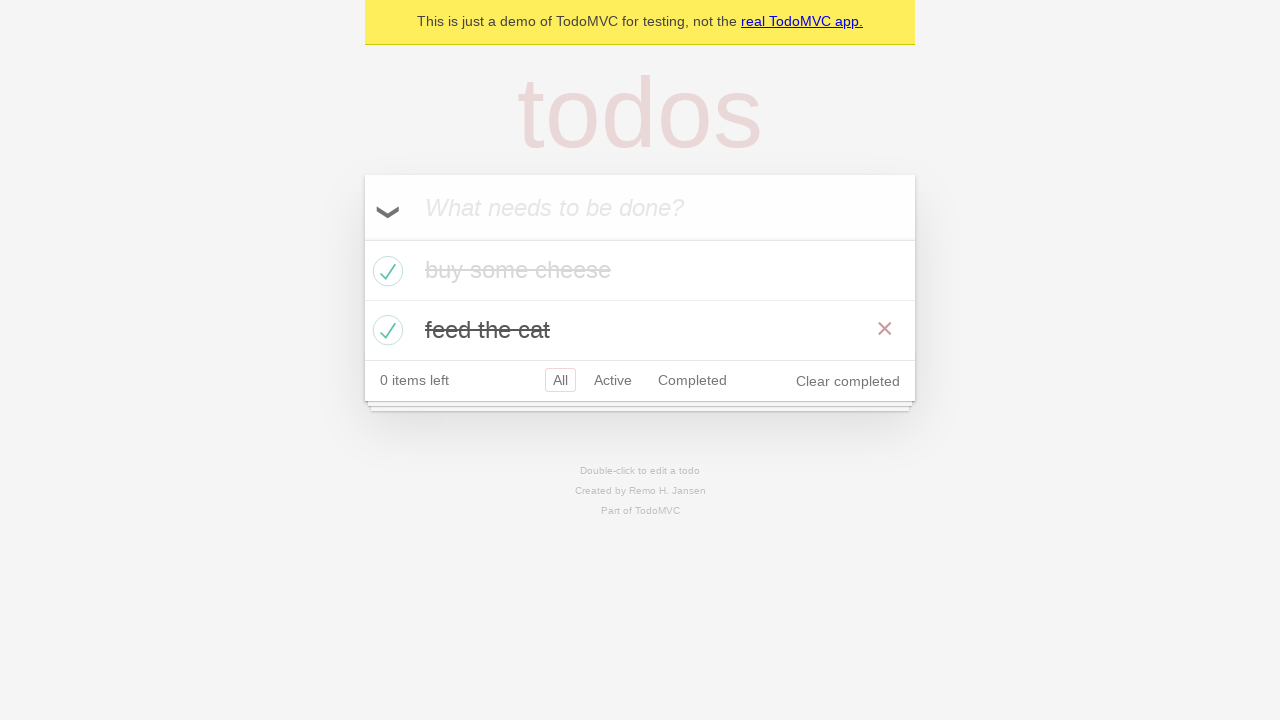

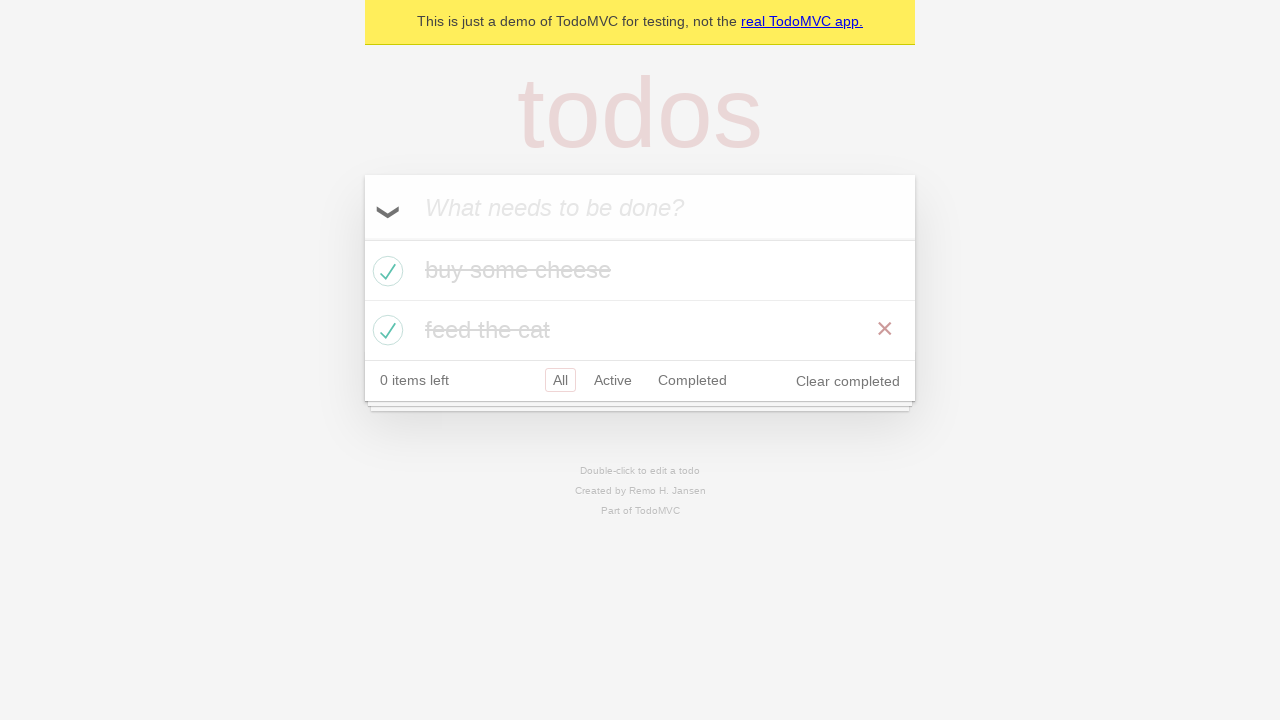